Tests a simple form by filling in first name, last name, city, and country fields, then clicking the submit button.

Starting URL: http://suninjuly.github.io/simple_form_find_task.html

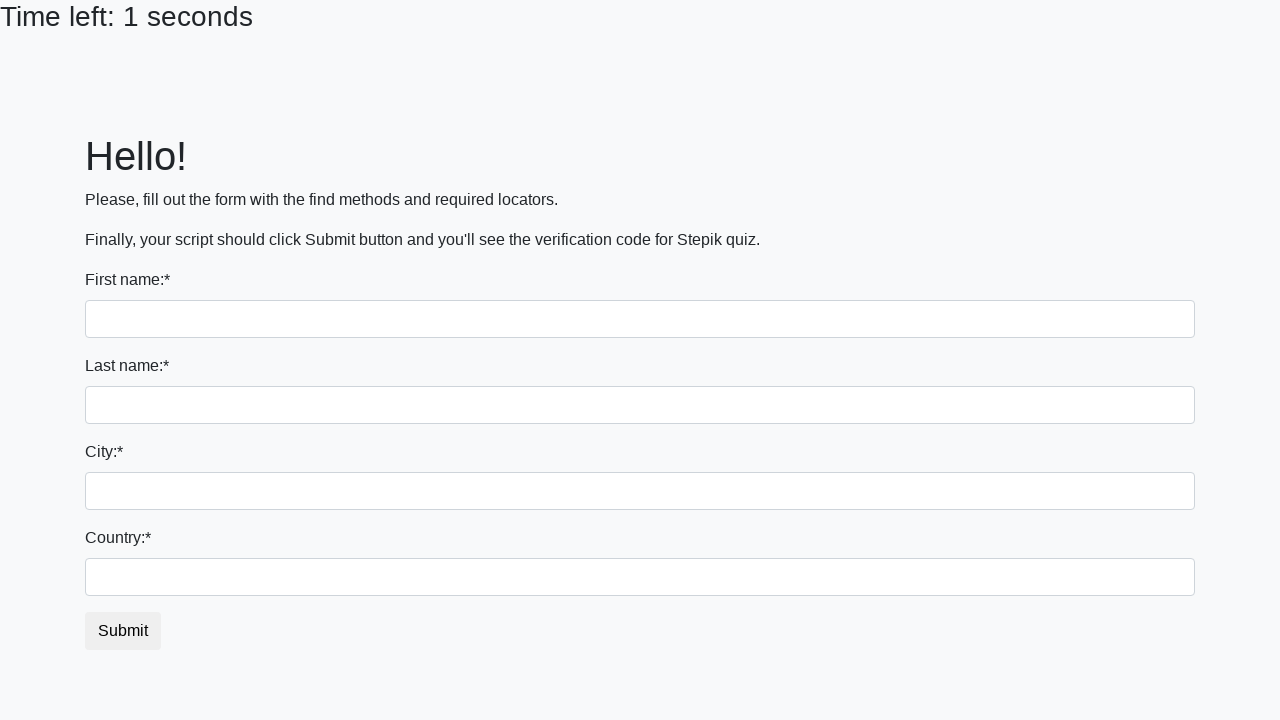

Filled first name field with 'Ivan' on input[name='first_name']
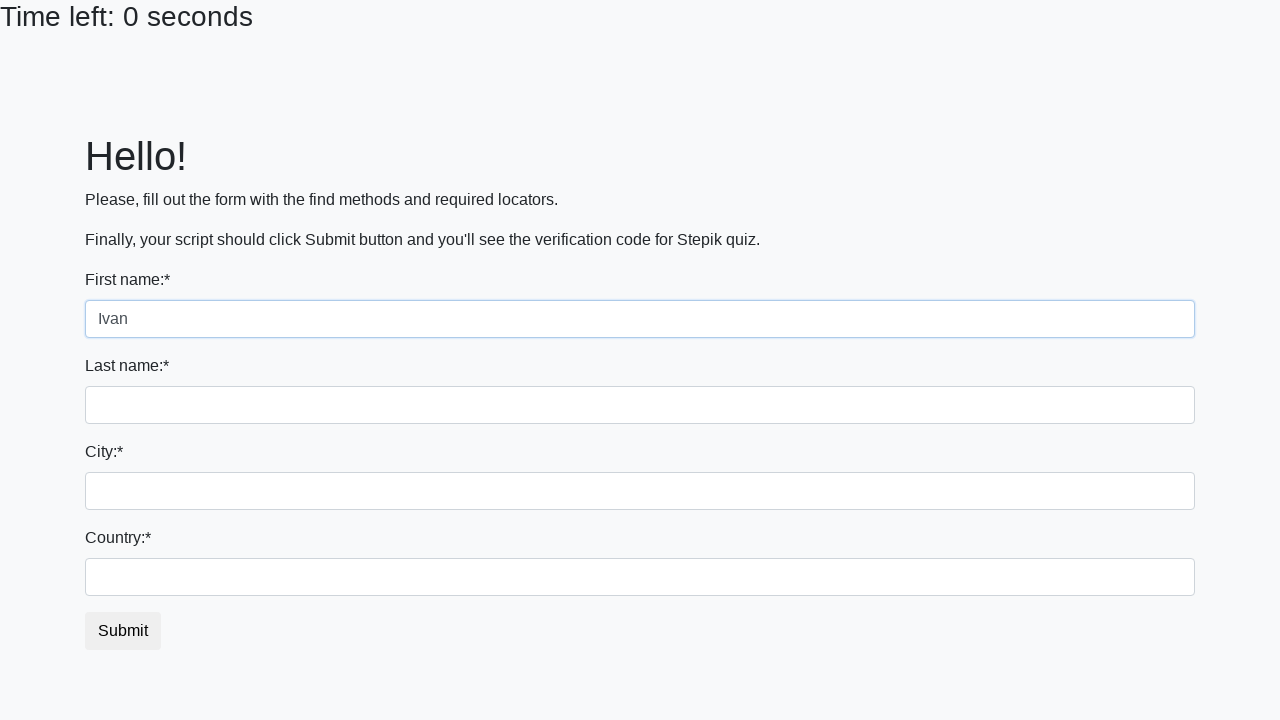

Filled last name field with 'Petrov' on input[name='last_name']
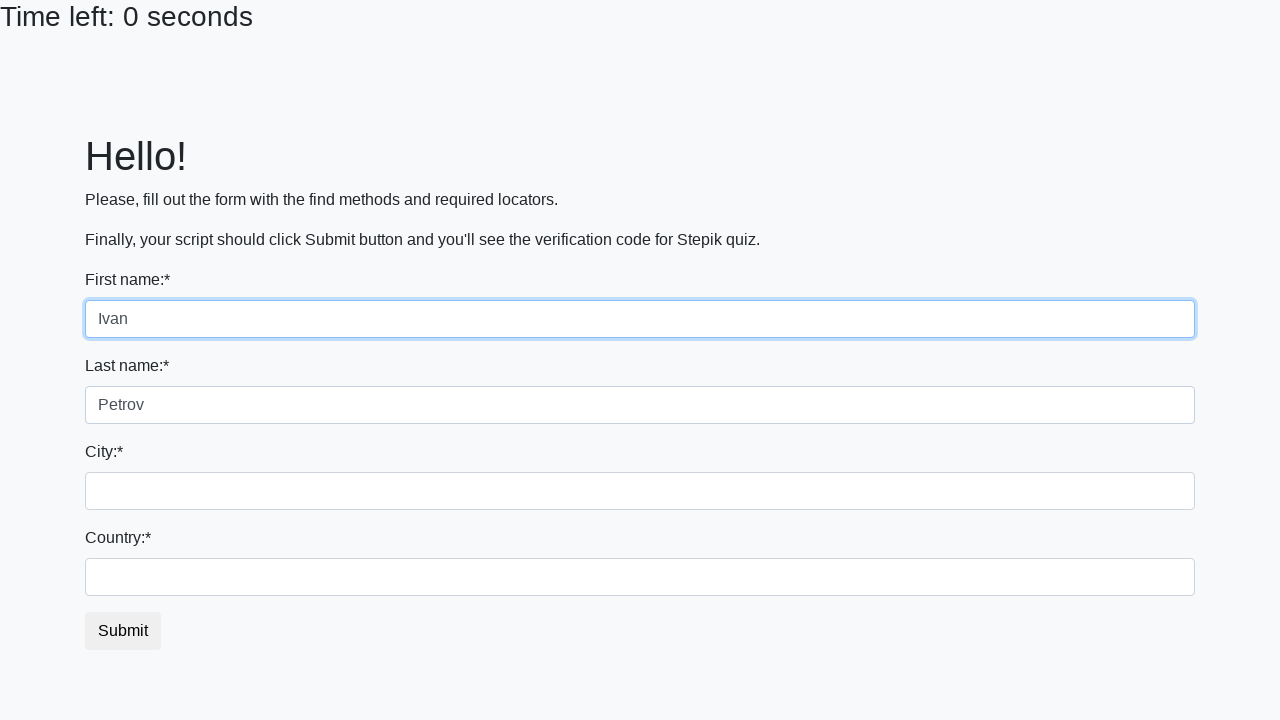

Filled city field with 'Smolensk' on .city
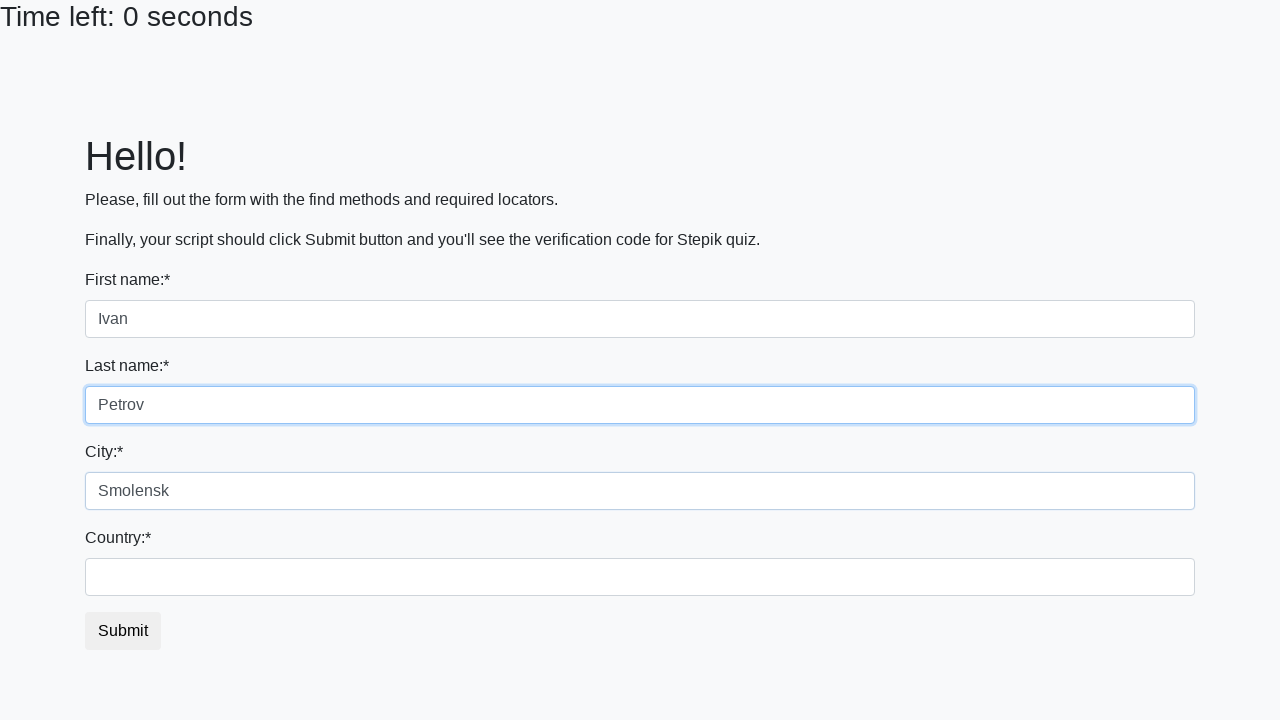

Filled country field with 'Russia' on #country
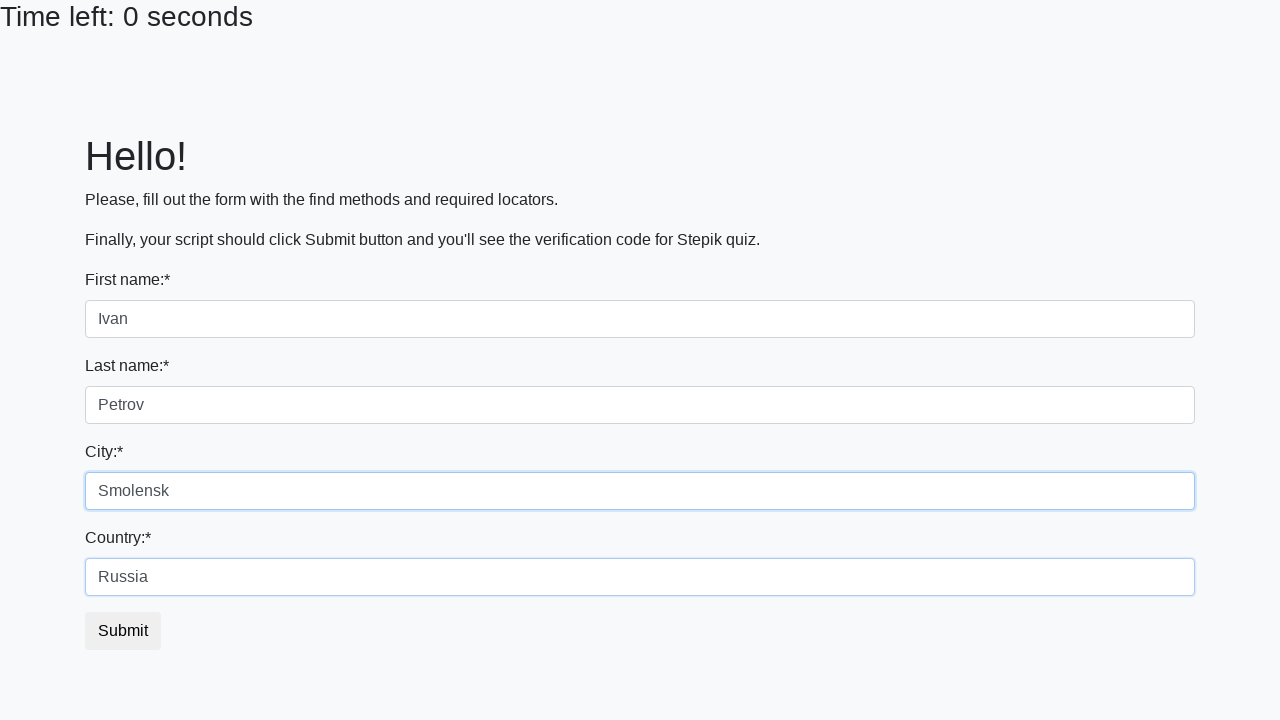

Clicked submit button at (123, 631) on button.btn
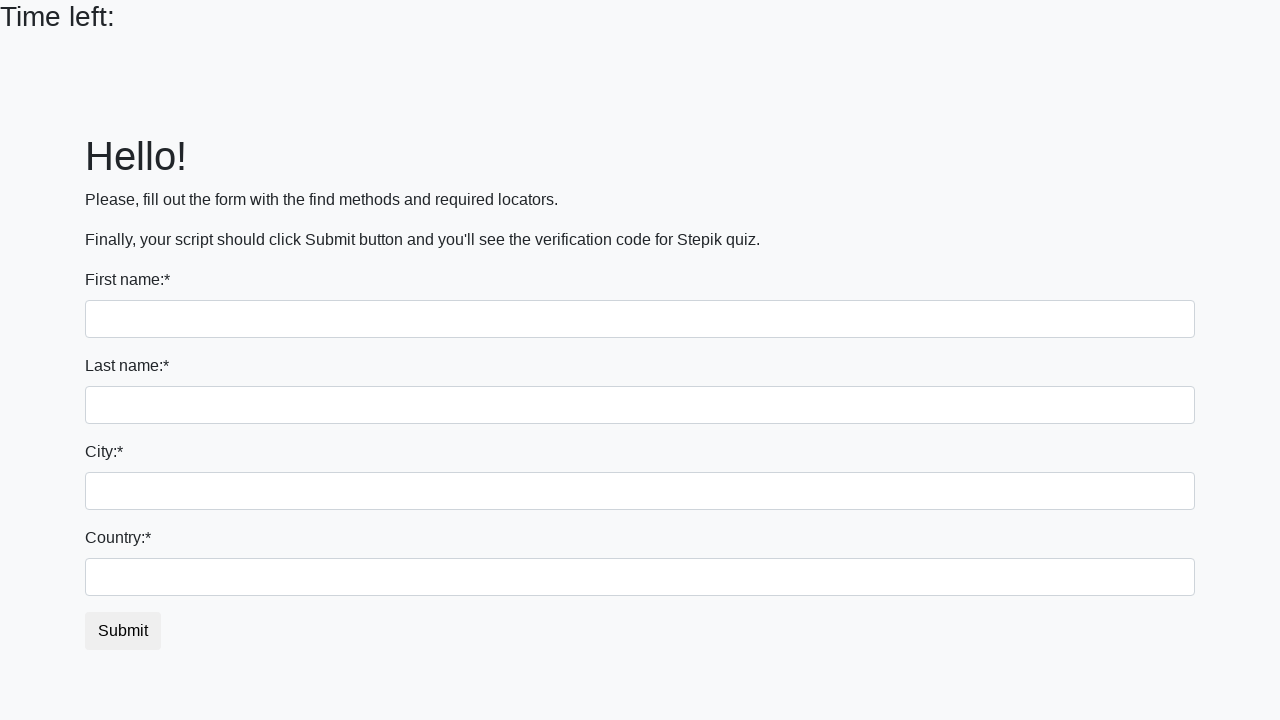

Waited 2 seconds for form submission to process
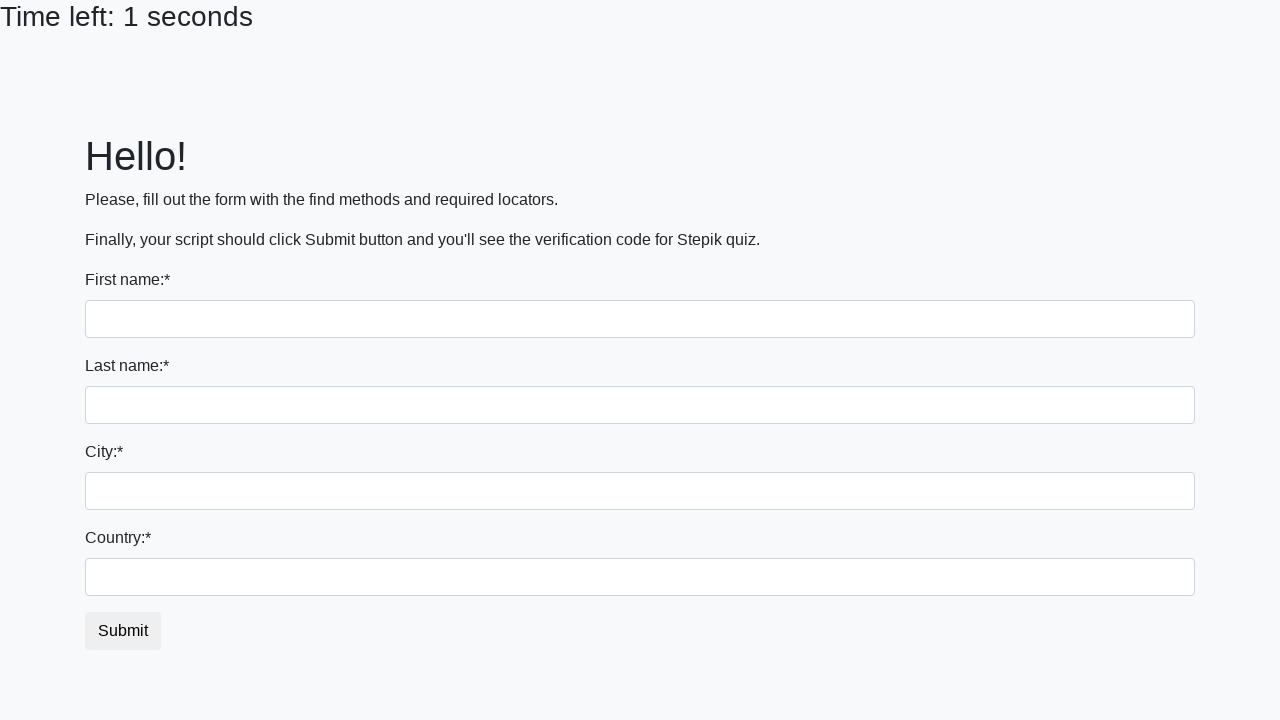

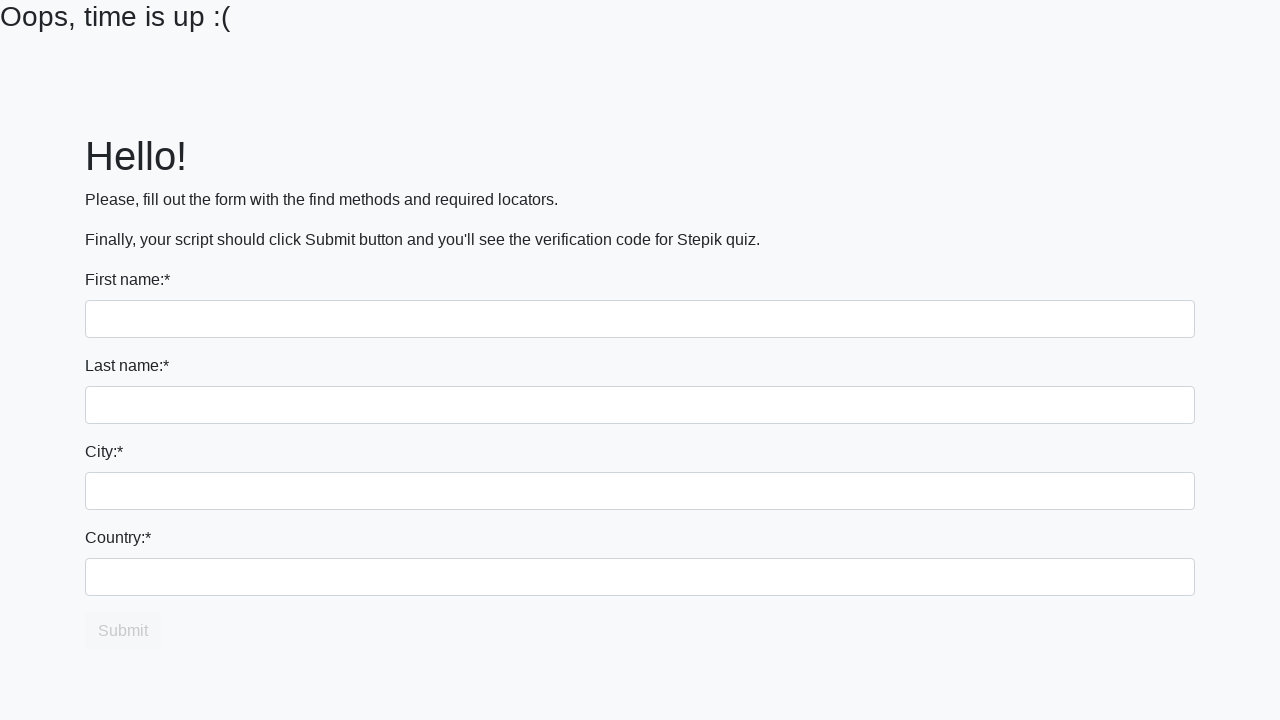